Tests that todo data persists after page reload

Starting URL: https://demo.playwright.dev/todomvc

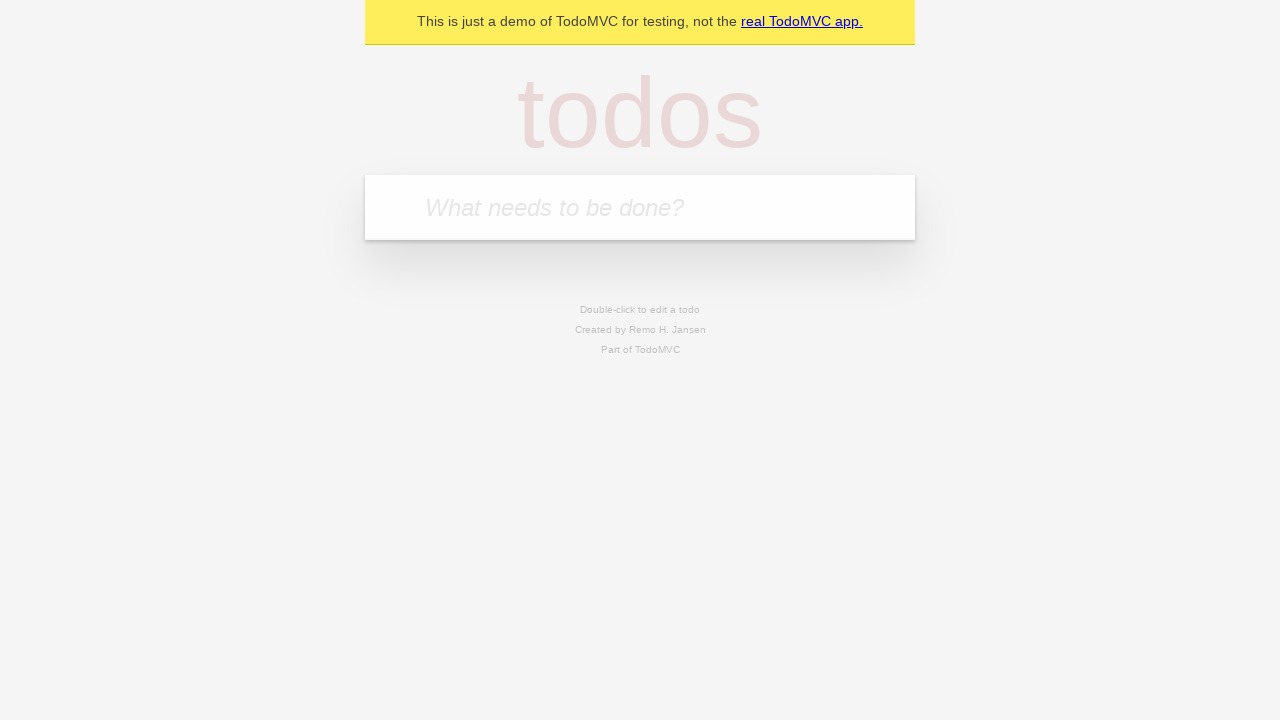

Filled todo input with 'buy some cheese' on internal:attr=[placeholder="What needs to be done?"i]
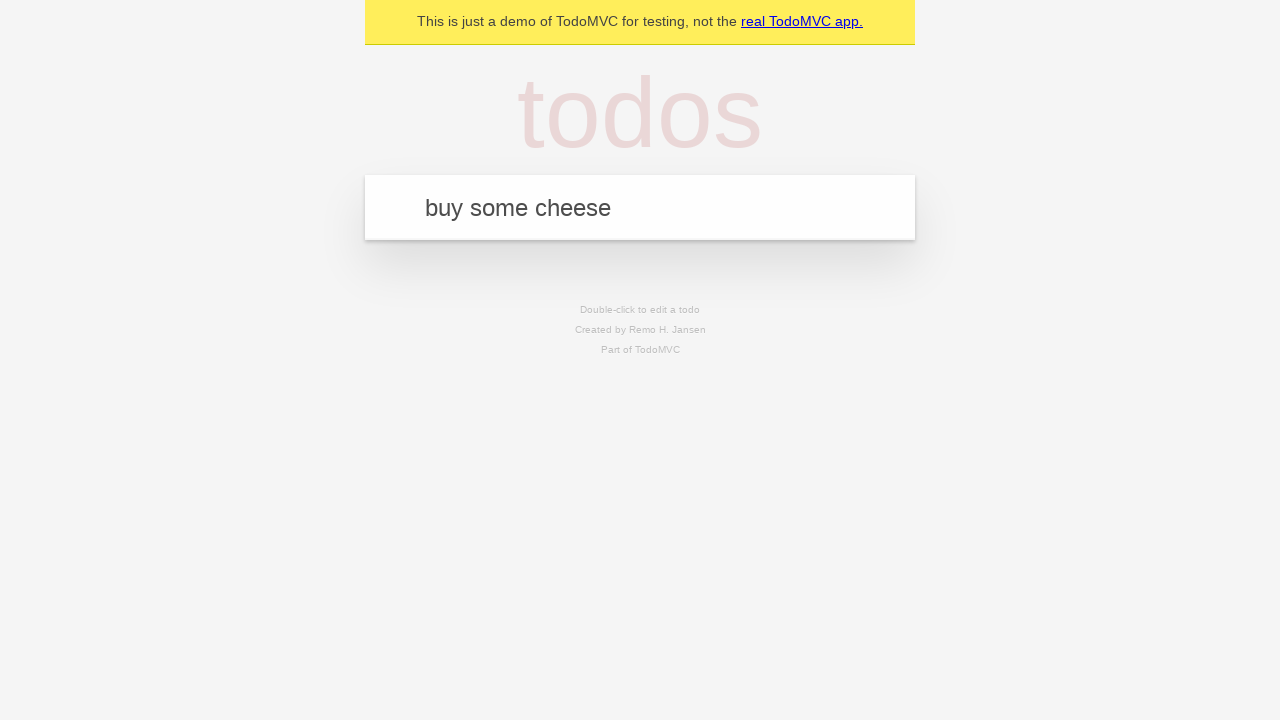

Pressed Enter to create todo 'buy some cheese' on internal:attr=[placeholder="What needs to be done?"i]
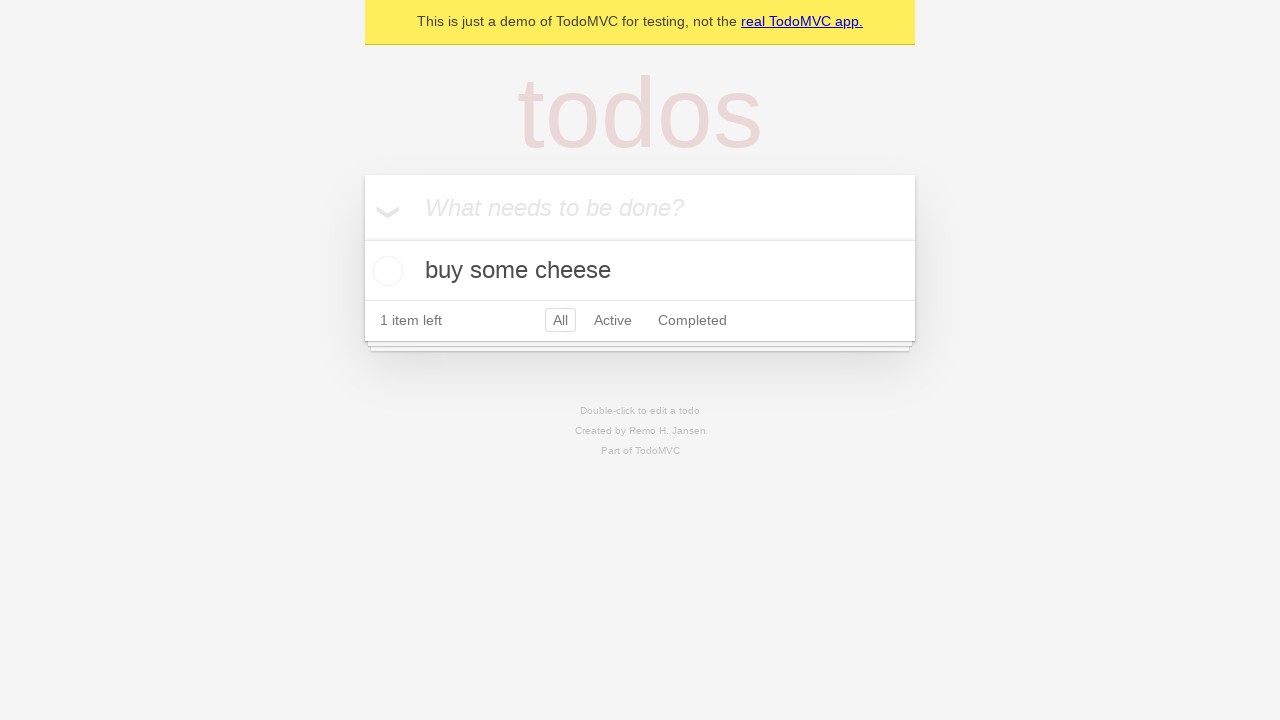

Filled todo input with 'feed the cat' on internal:attr=[placeholder="What needs to be done?"i]
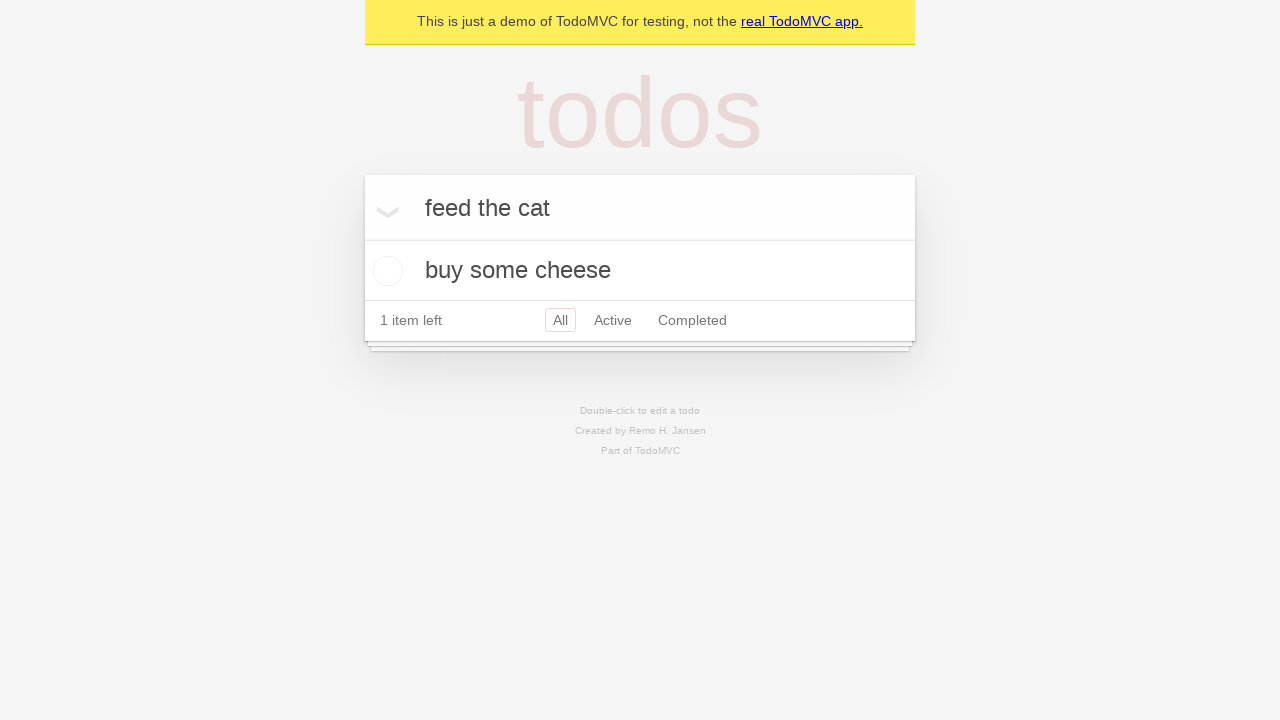

Pressed Enter to create todo 'feed the cat' on internal:attr=[placeholder="What needs to be done?"i]
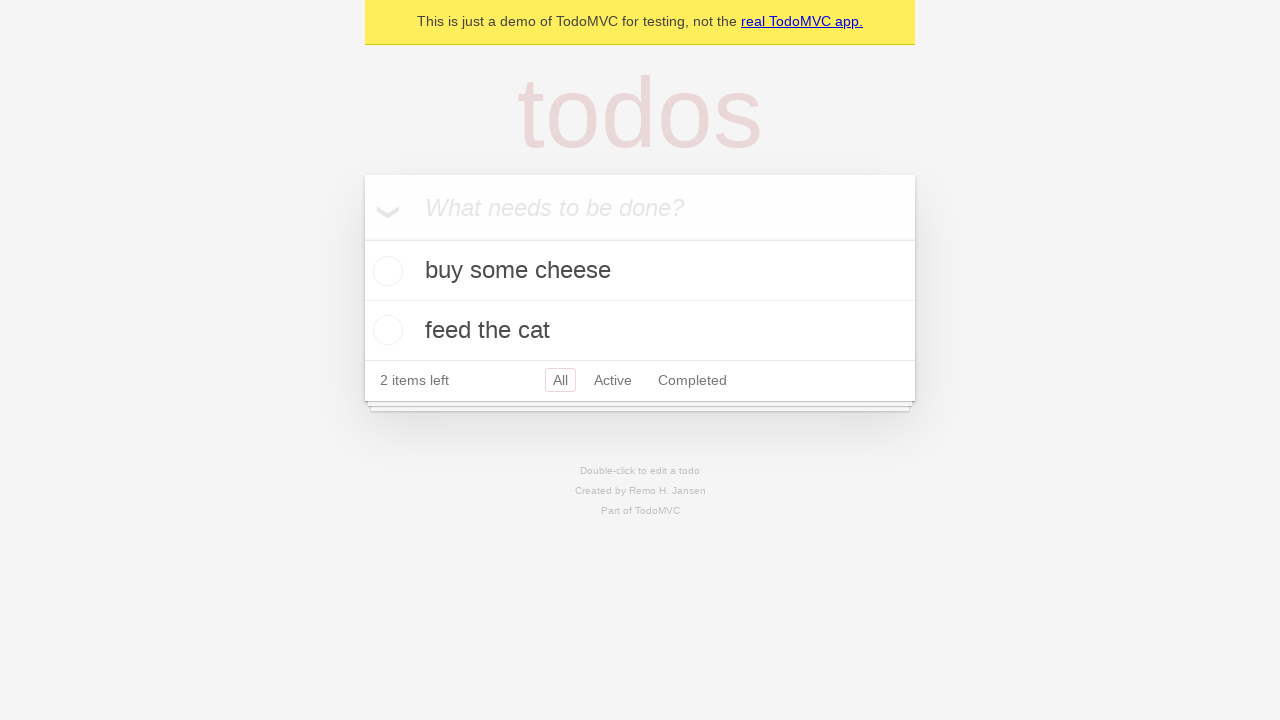

Waited for todo items to be created
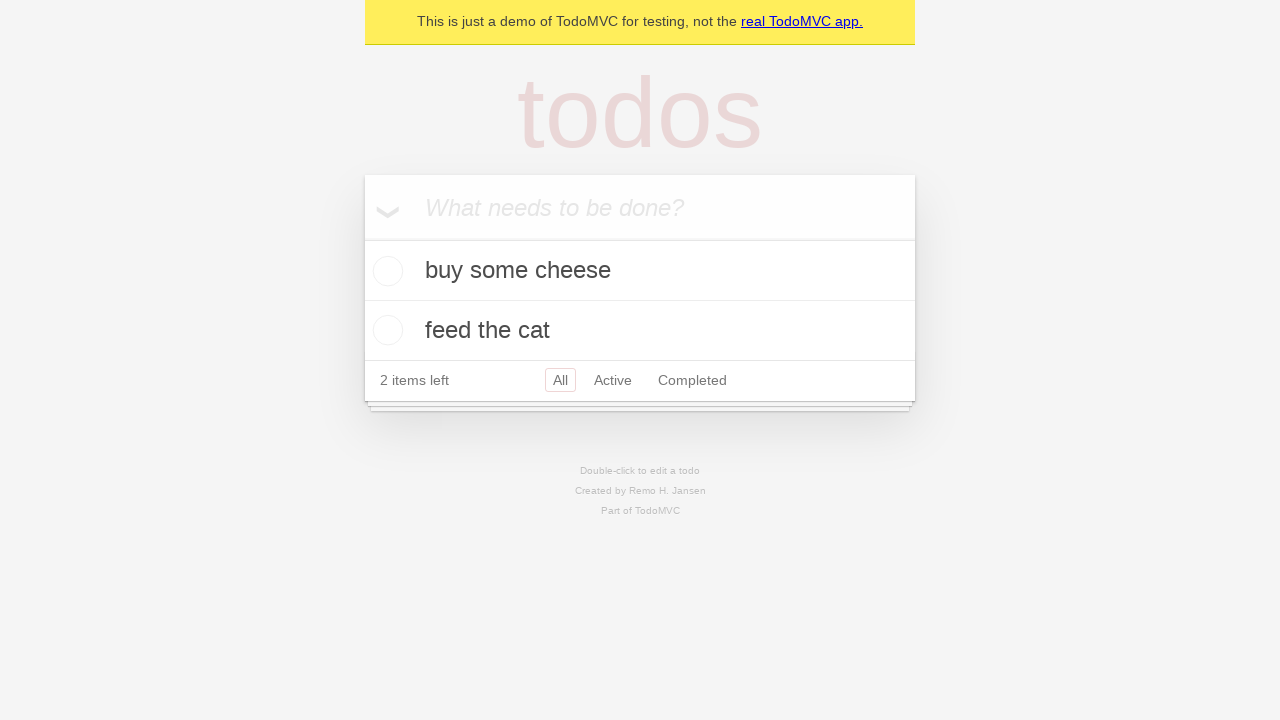

Located all todo items
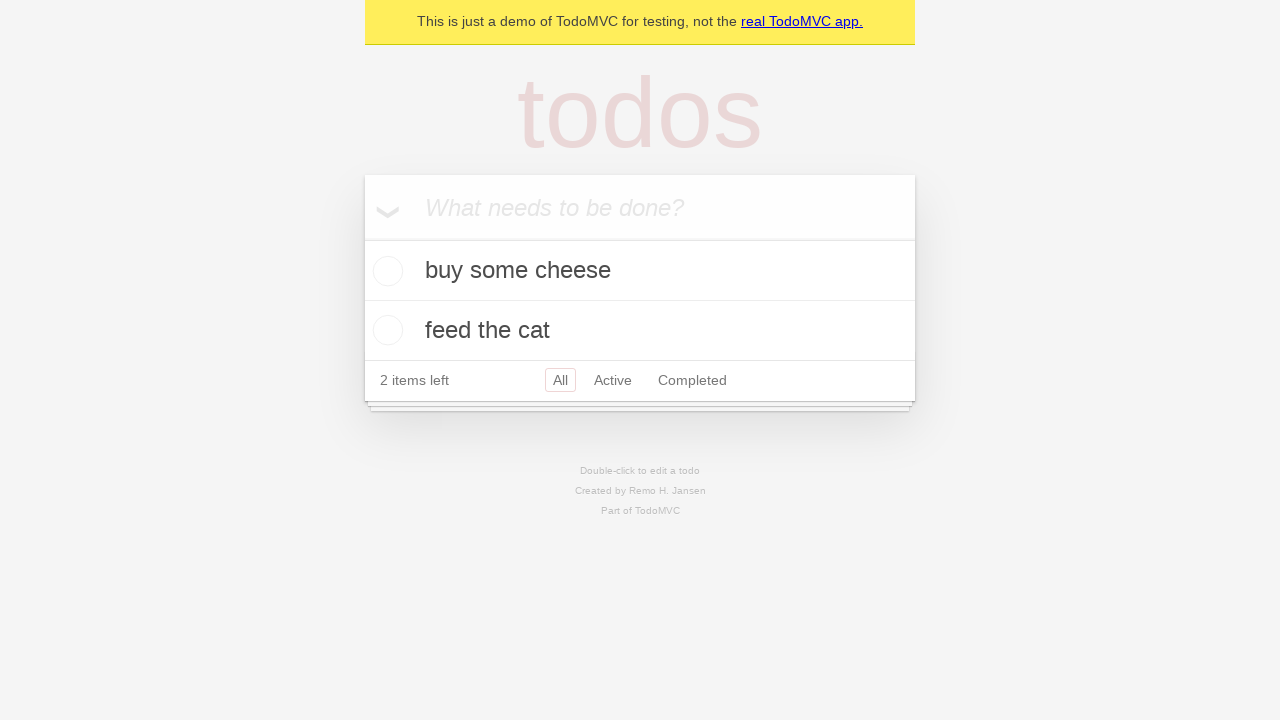

Located checkbox for first todo item
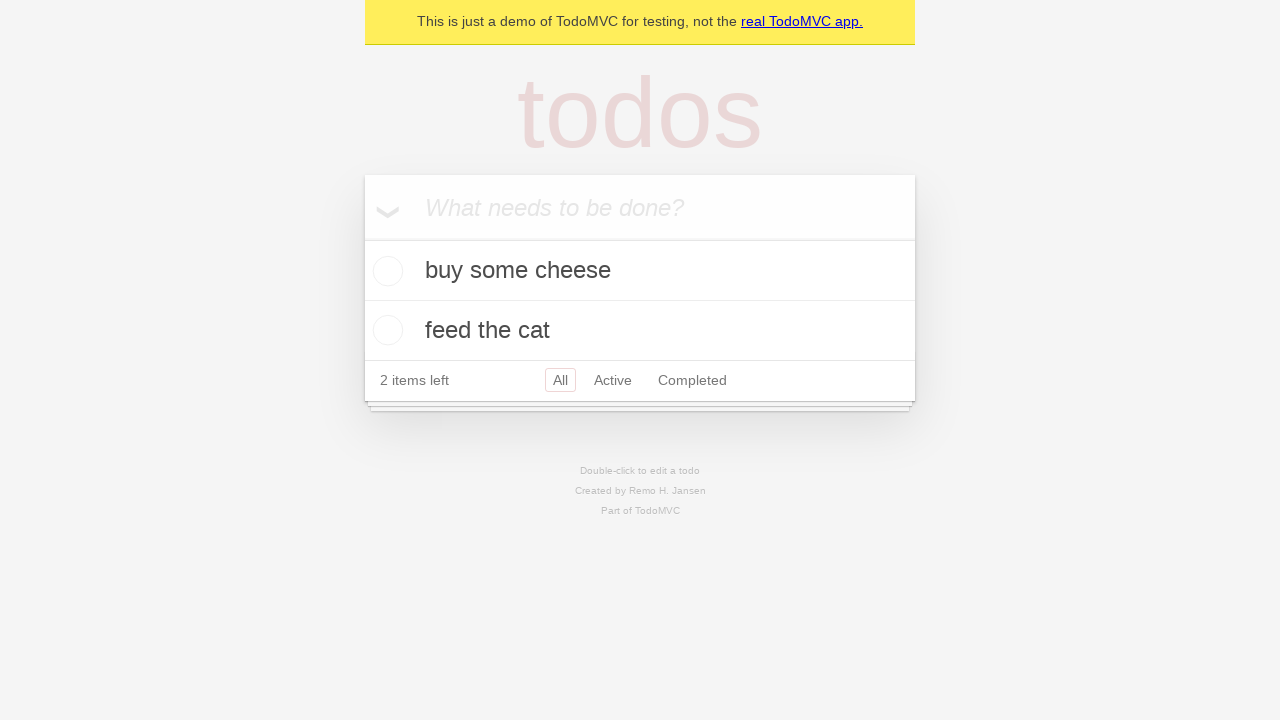

Checked the first todo item at (385, 271) on internal:testid=[data-testid="todo-item"s] >> nth=0 >> internal:role=checkbox
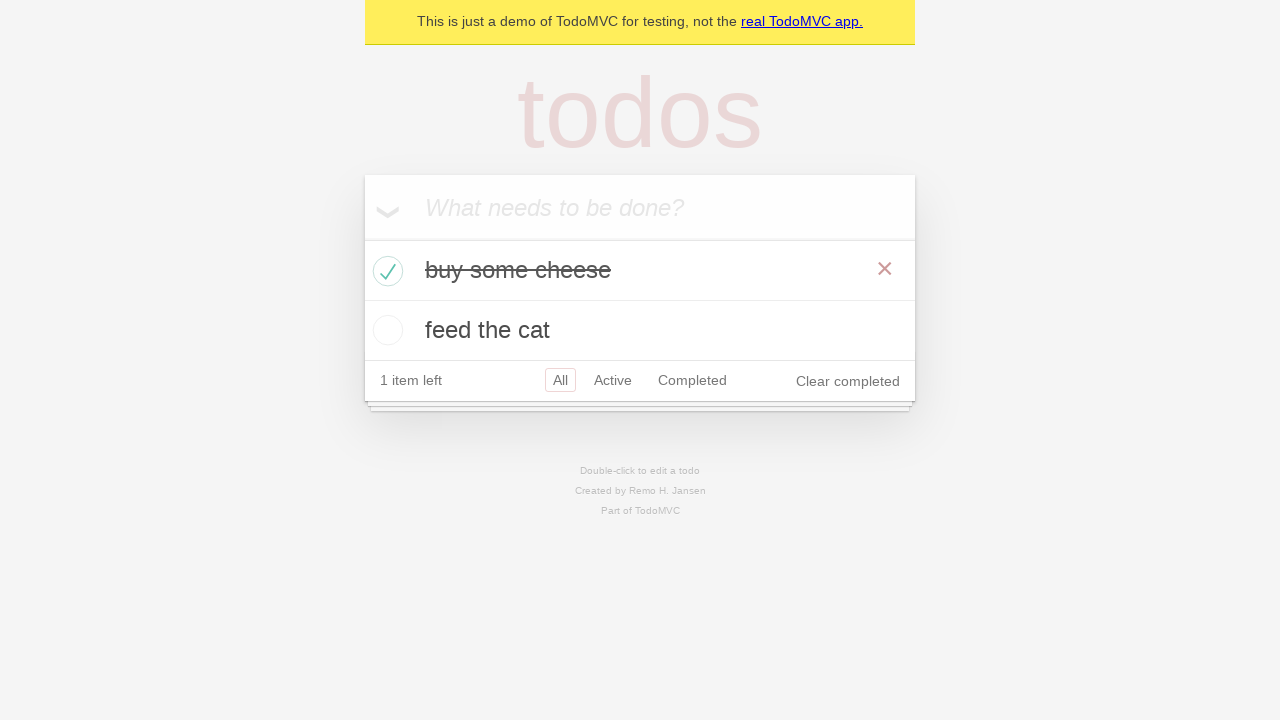

Reloaded the page to test data persistence
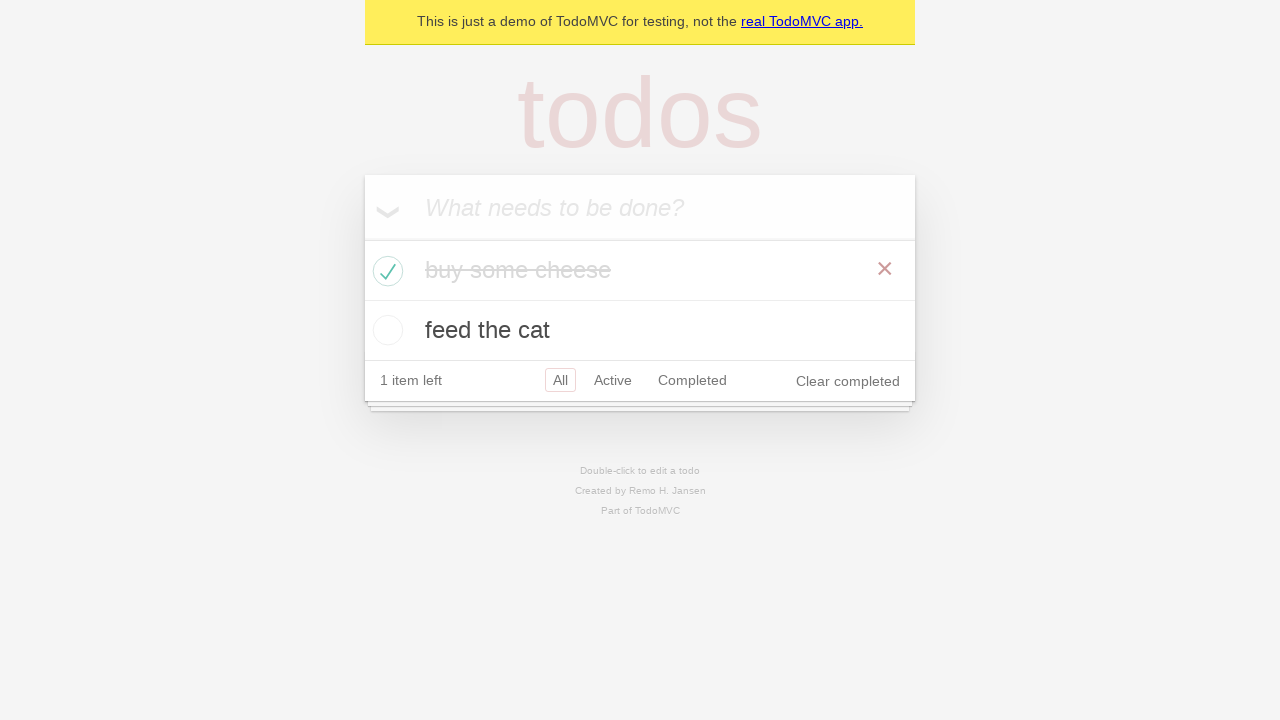

Waited for todo items to reload after page refresh
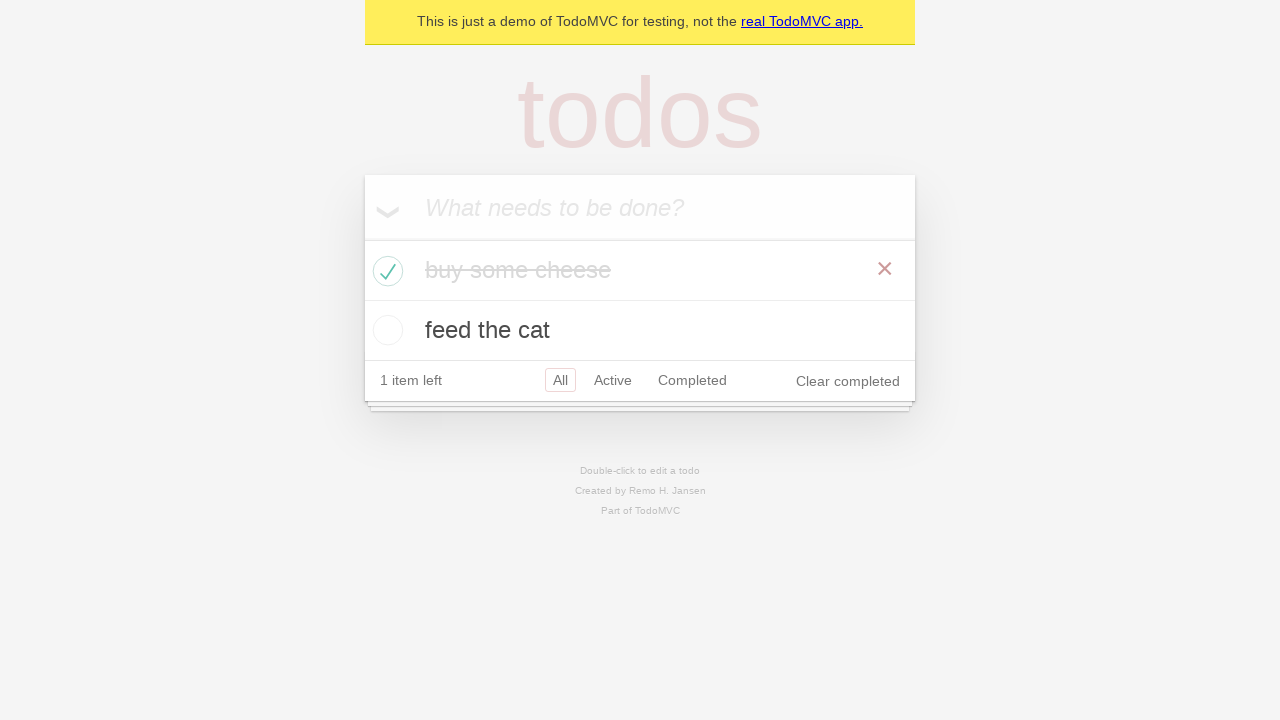

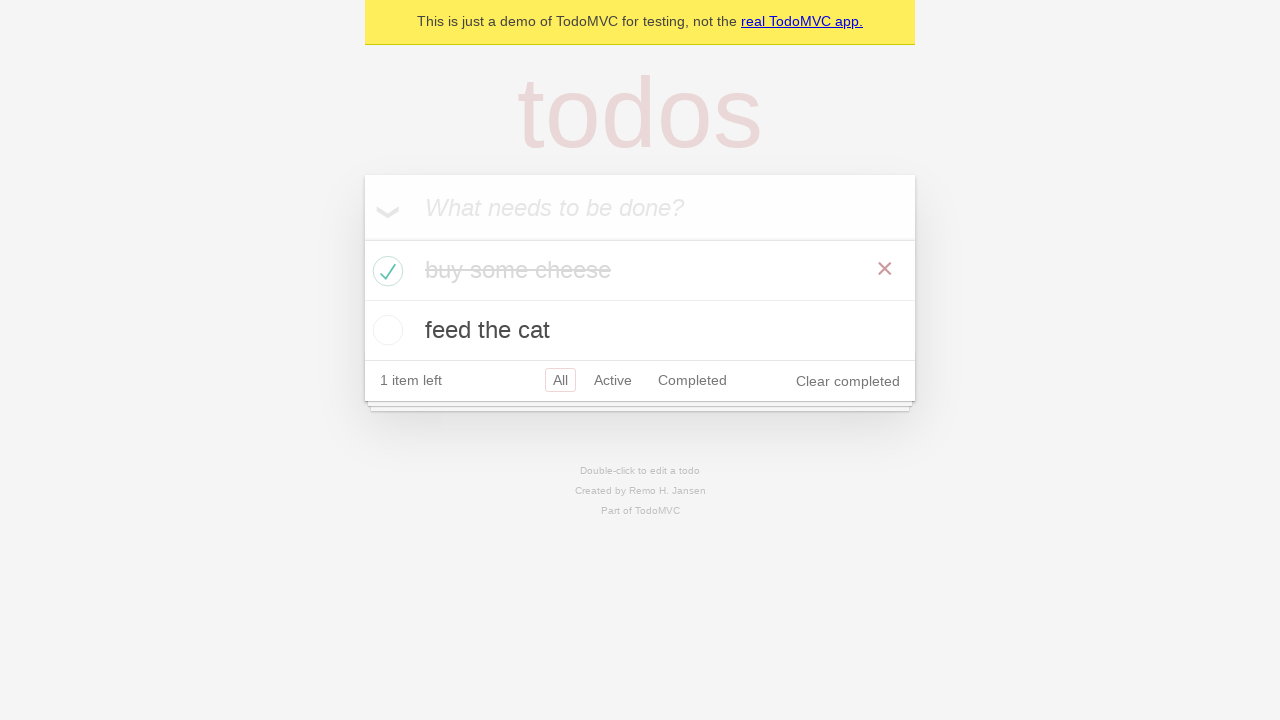